Tests clicking an adder button and waiting for a dynamically added element to appear, then verifying its class

Starting URL: https://www.selenium.dev/selenium/web/dynamic.html

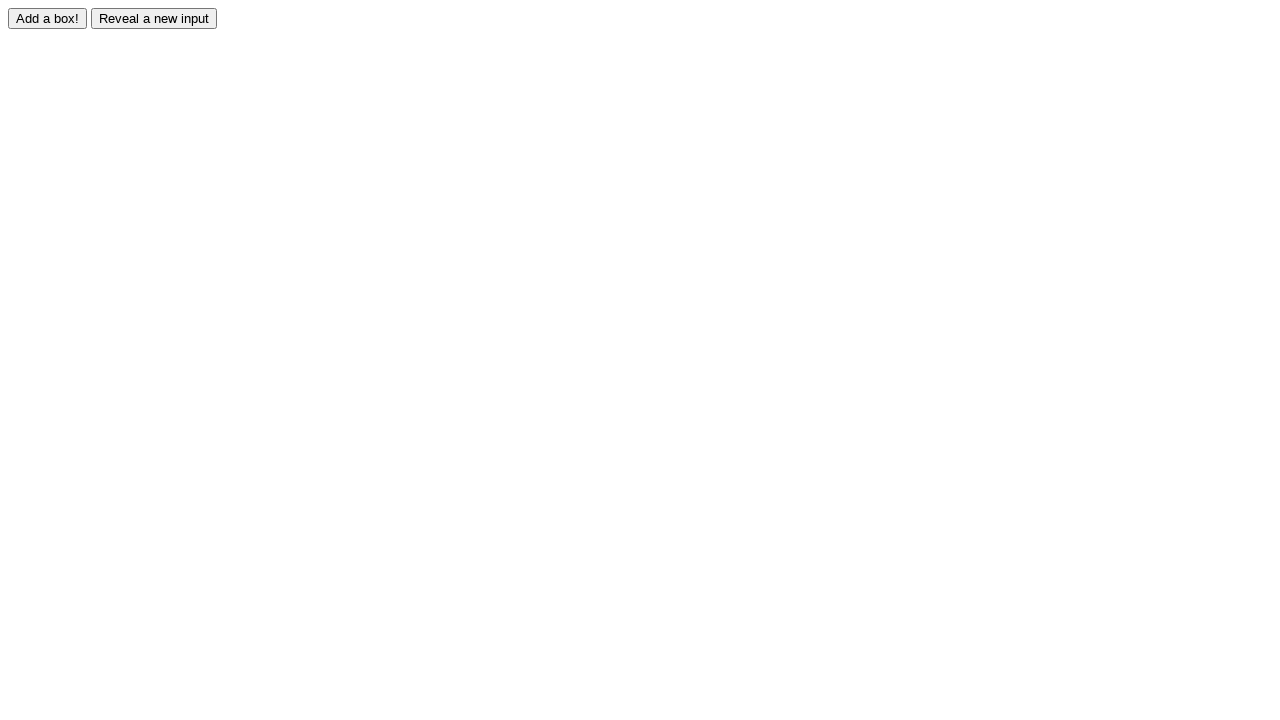

Navigated to dynamic elements test page
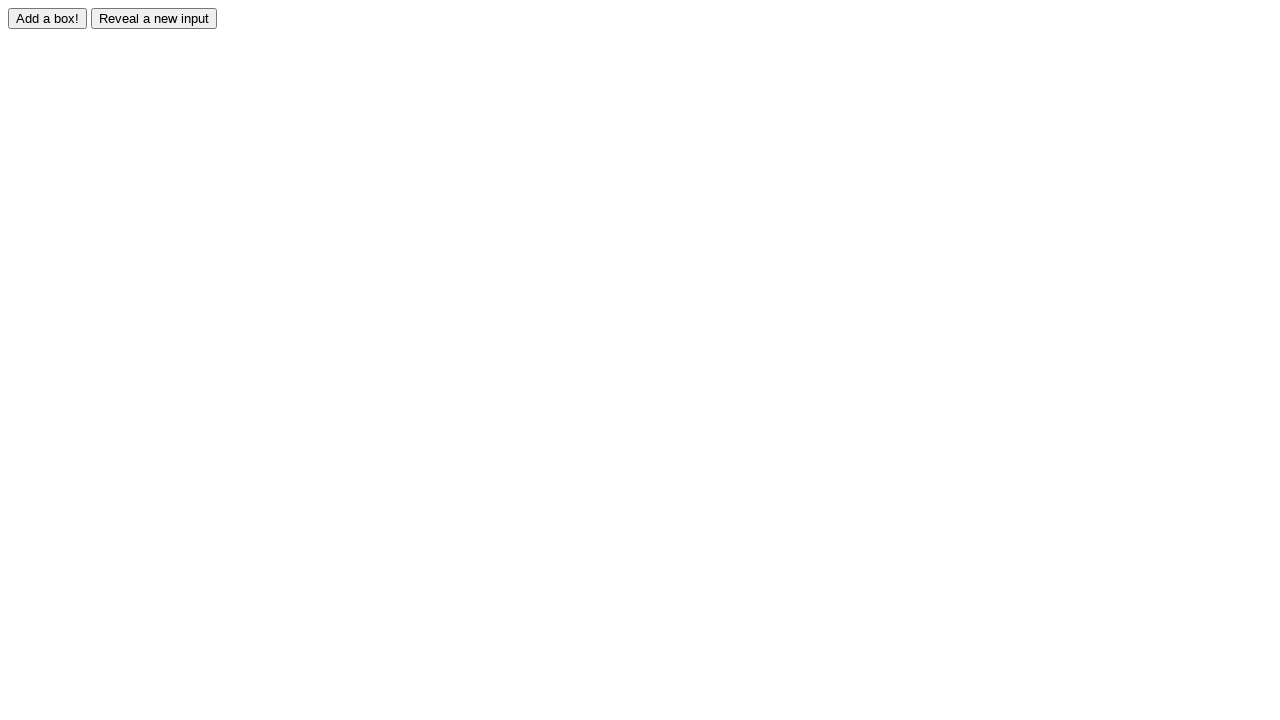

Clicked adder button to dynamically add element at (48, 18) on #adder
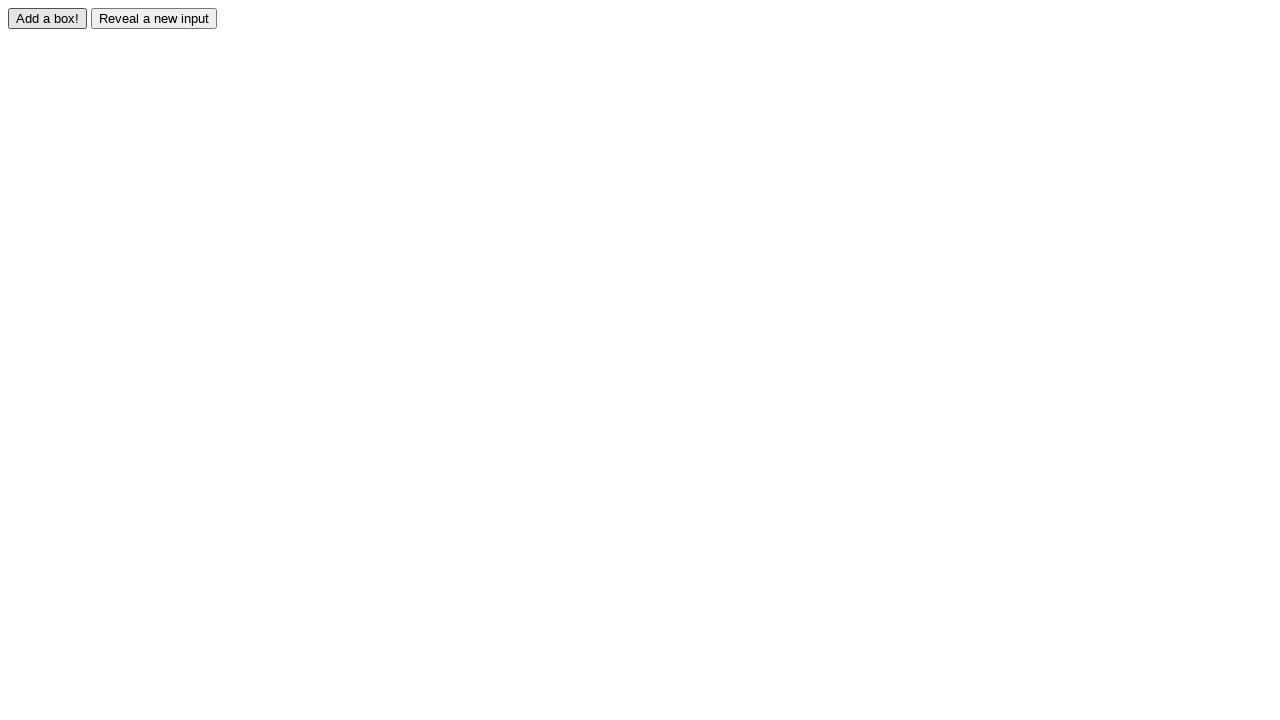

Waited for dynamically added element #box0 to appear
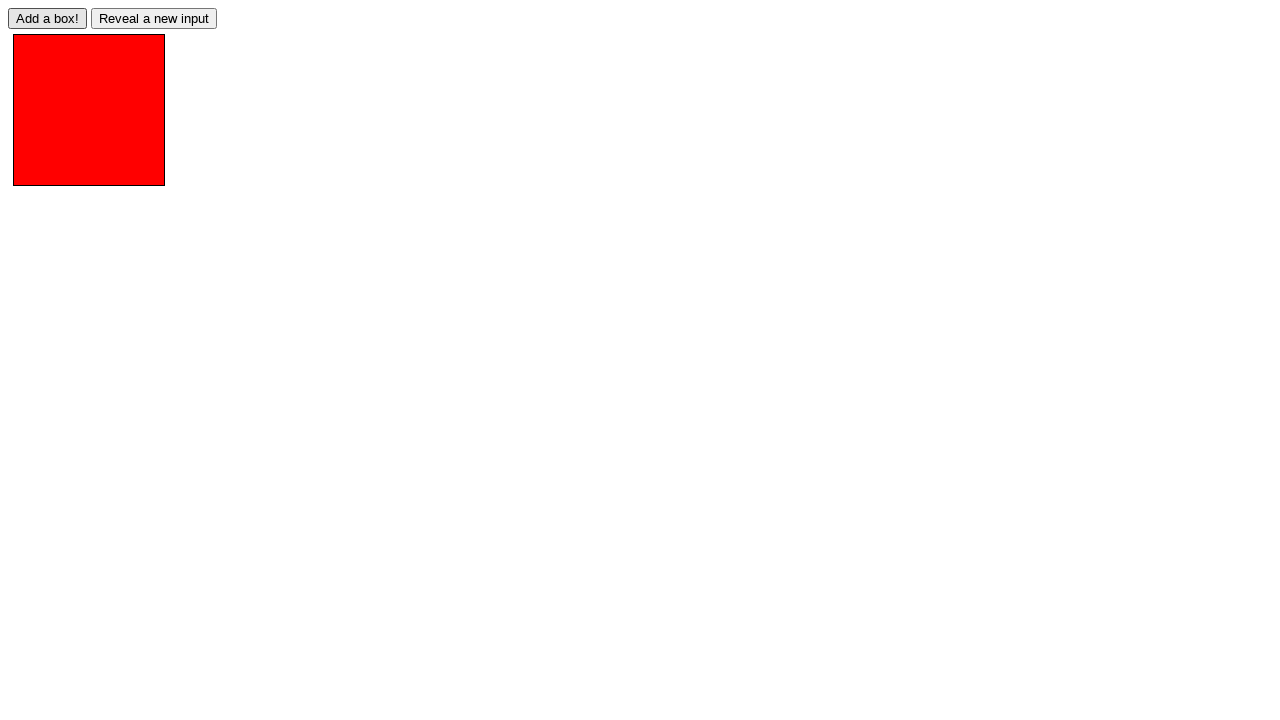

Verified element #box0 has class 'redbox'
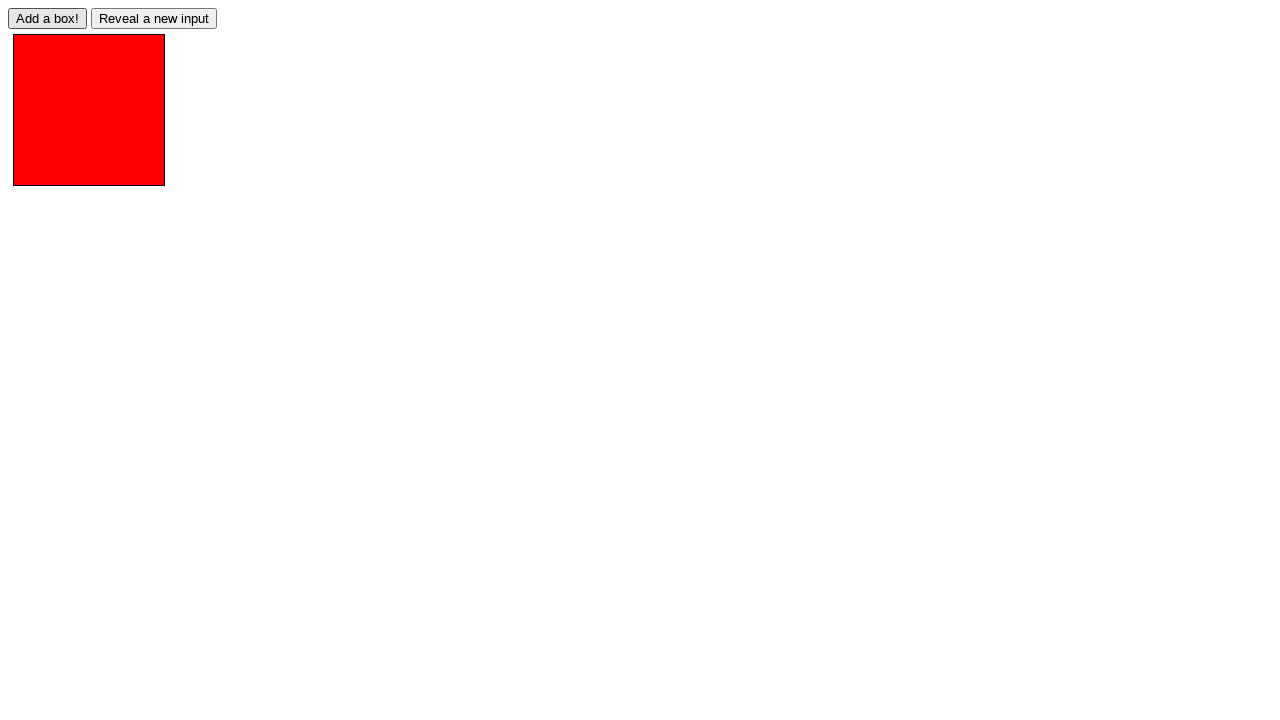

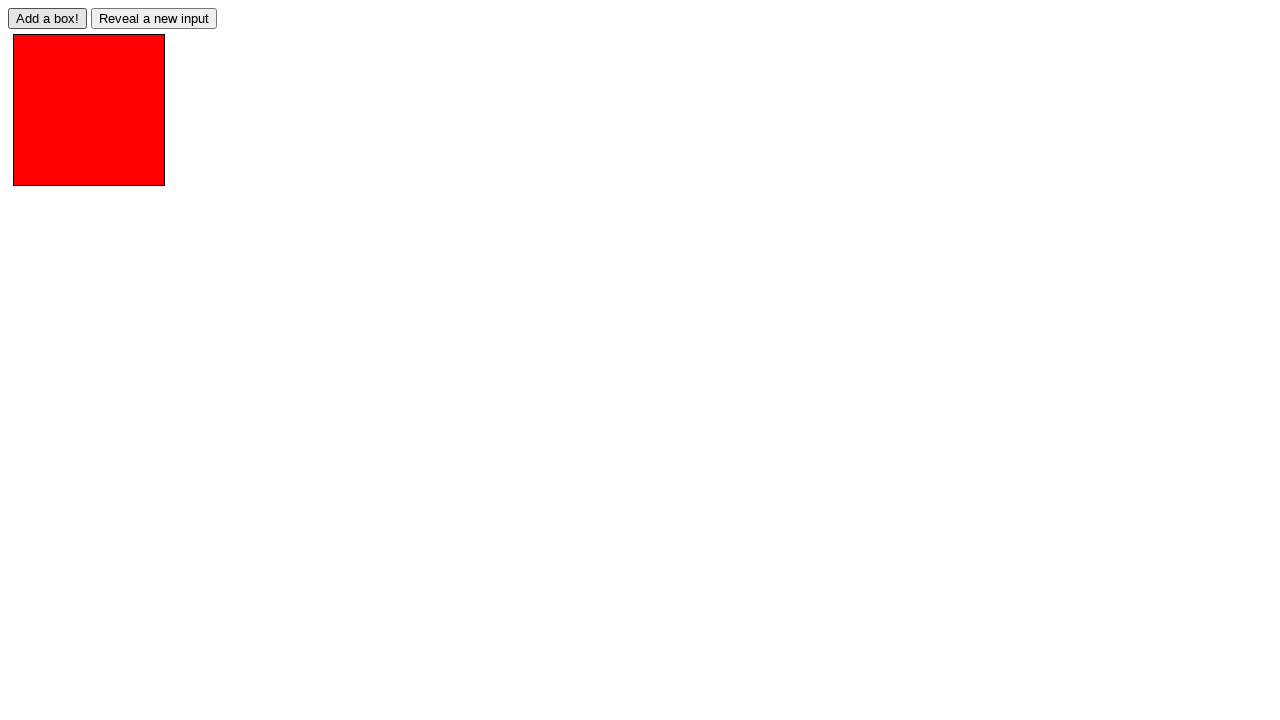